Tests adding a new record to the web table by clicking the Add button, filling out the form, and verifying the record appears

Starting URL: https://demoqa.com/webtables

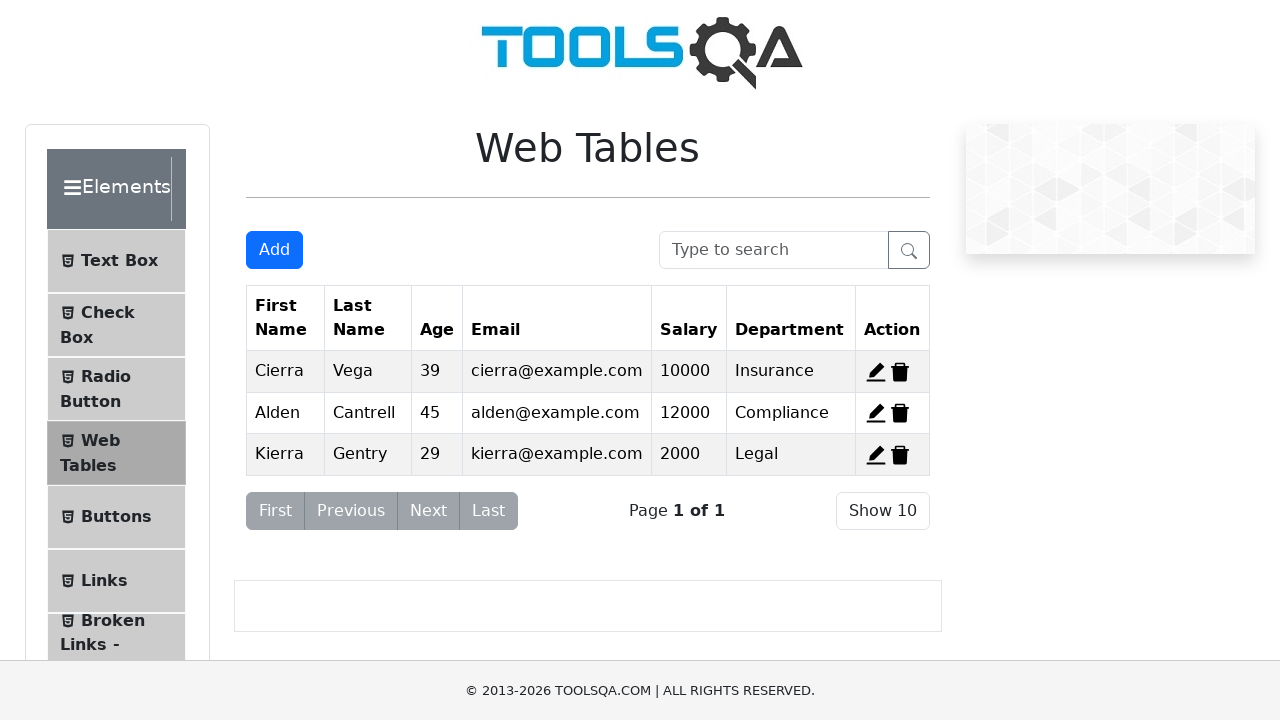

Clicked Add button to open registration form at (274, 250) on #addNewRecordButton
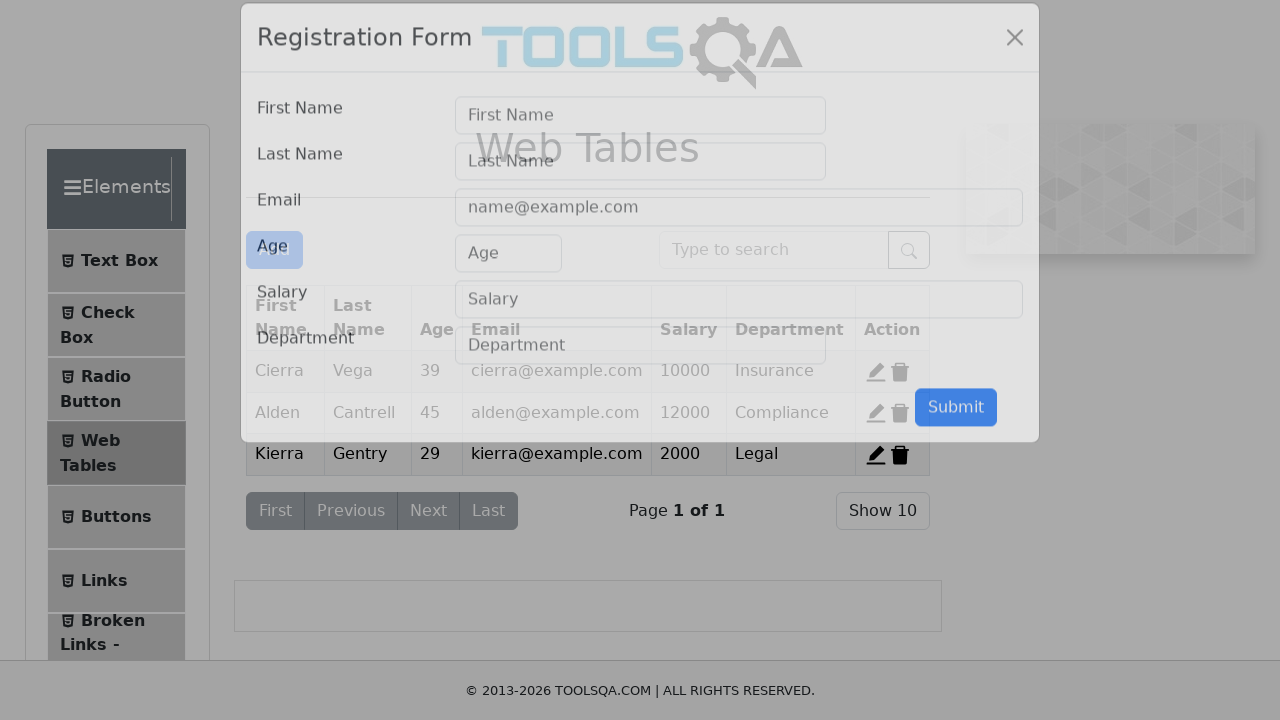

Registration form modal appeared
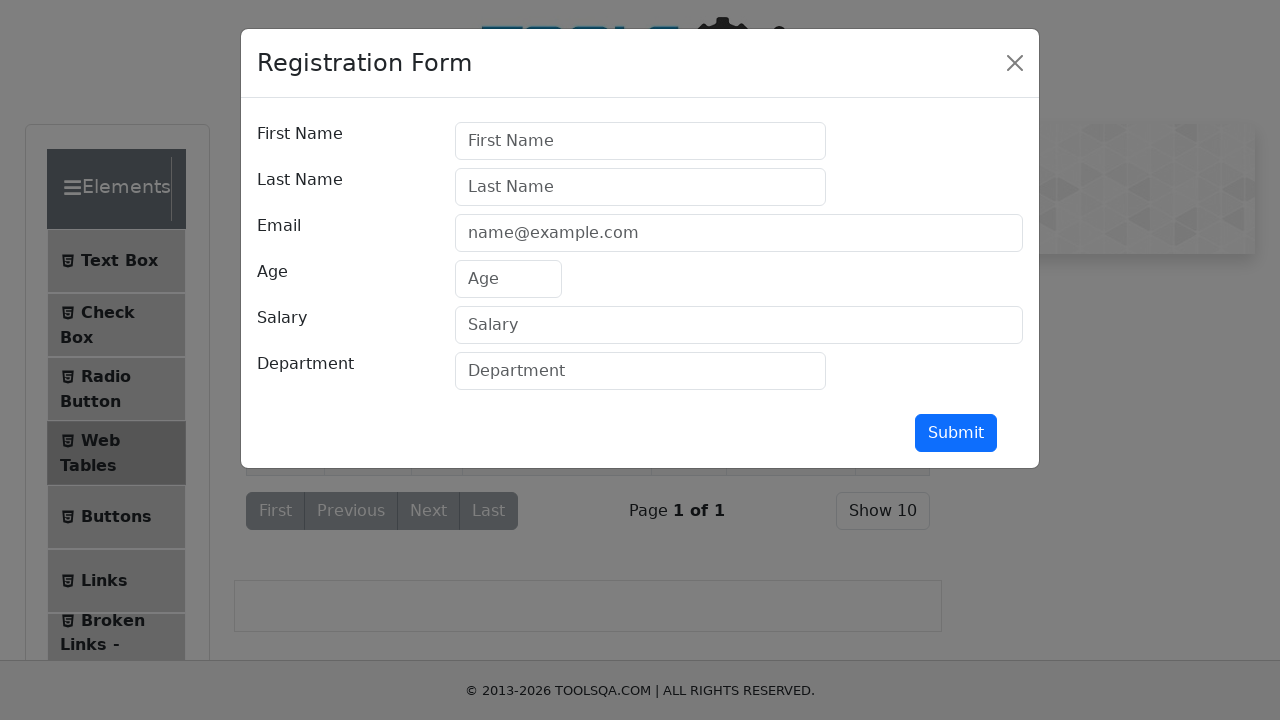

Filled firstName field with 'Test' on #firstName
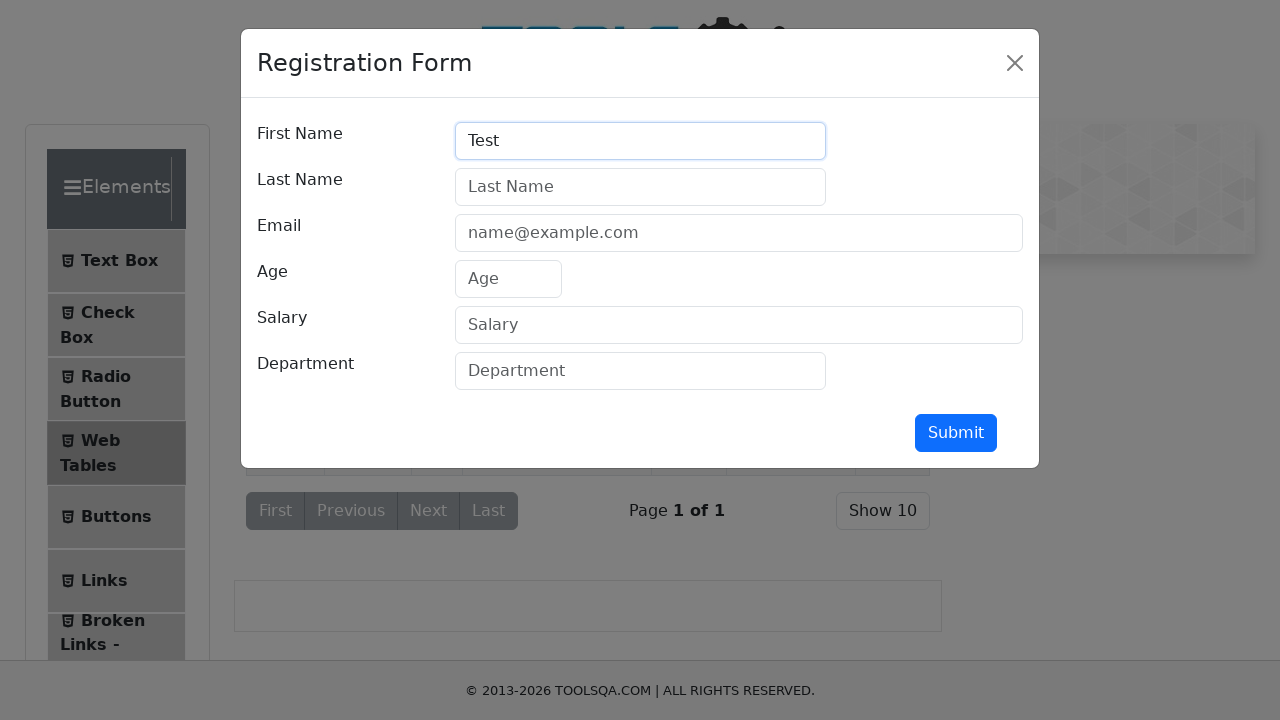

Filled lastName field with 'User' on #lastName
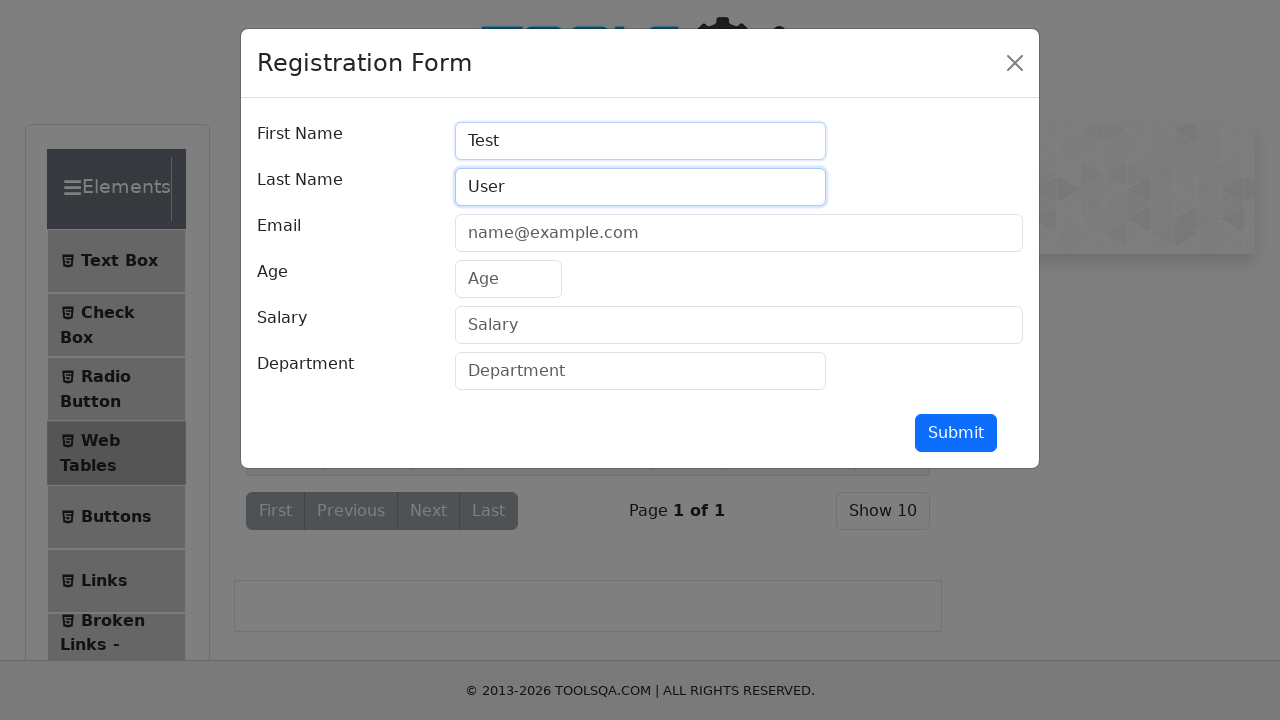

Filled userEmail field with 'smoke@test.com' on #userEmail
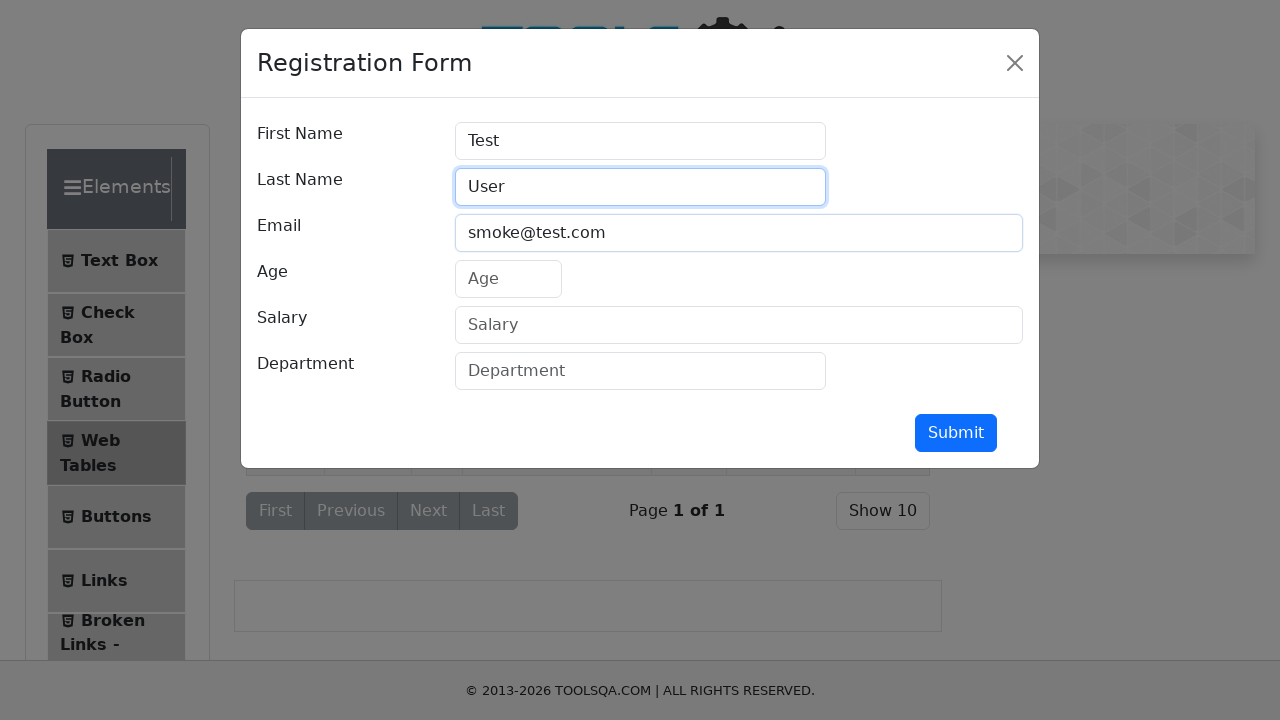

Filled age field with '29' on #age
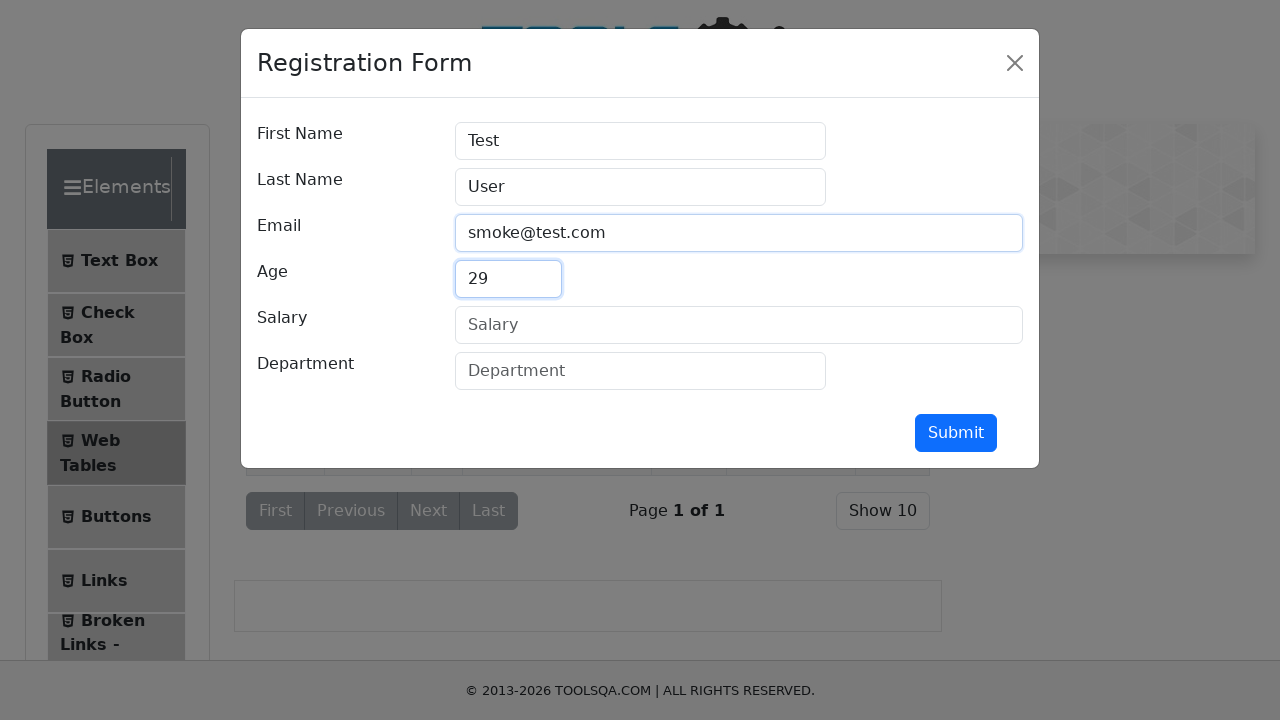

Filled salary field with '2900' on #salary
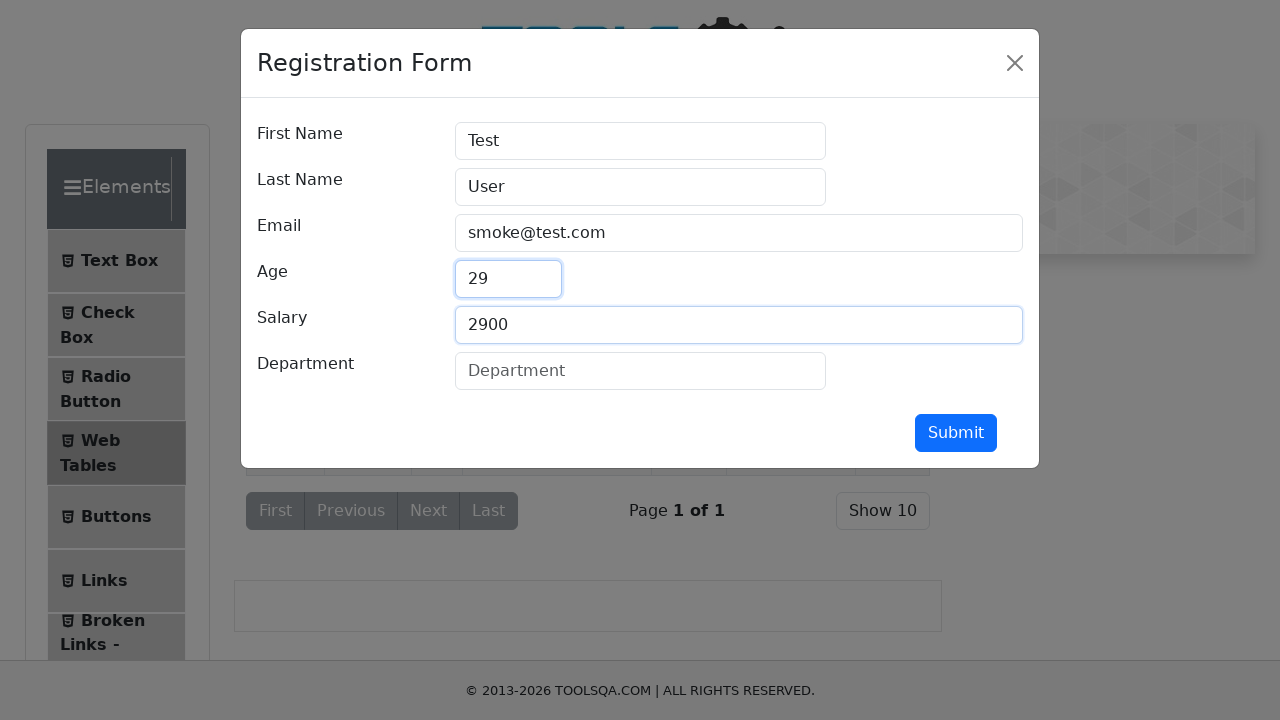

Filled department field with 'Smoke' on #department
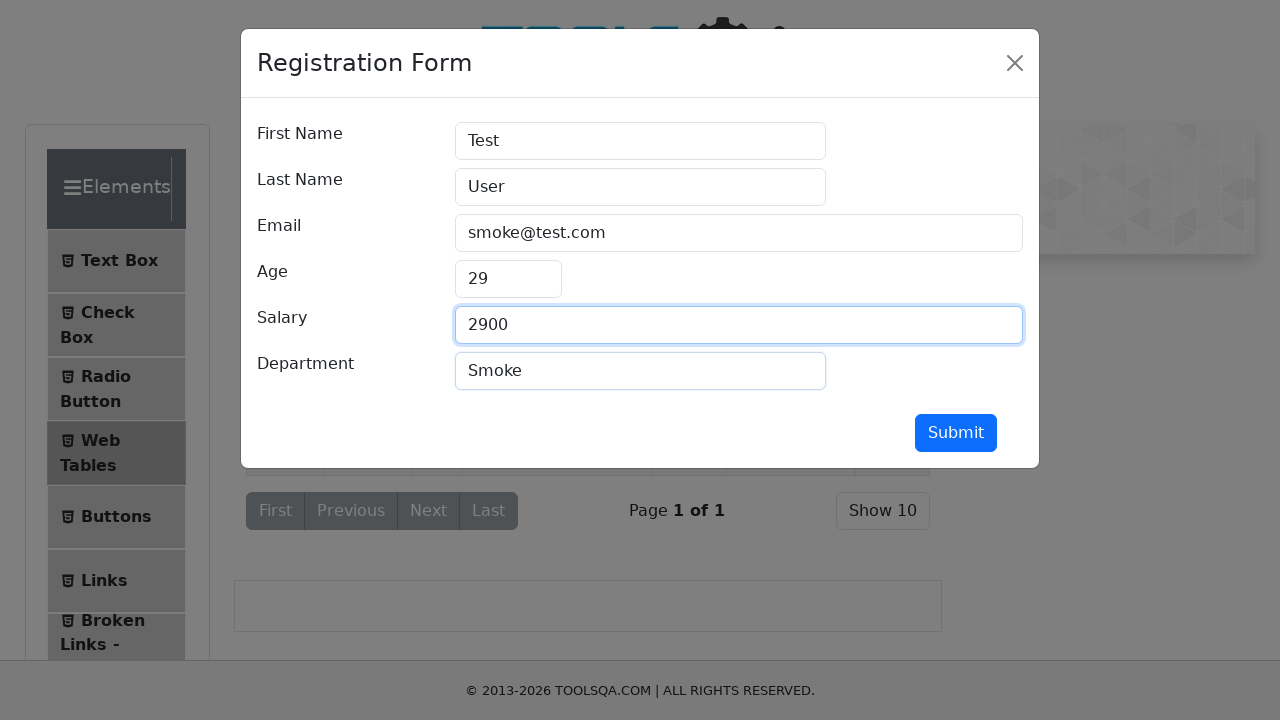

Clicked submit button to add new record at (956, 433) on #submit
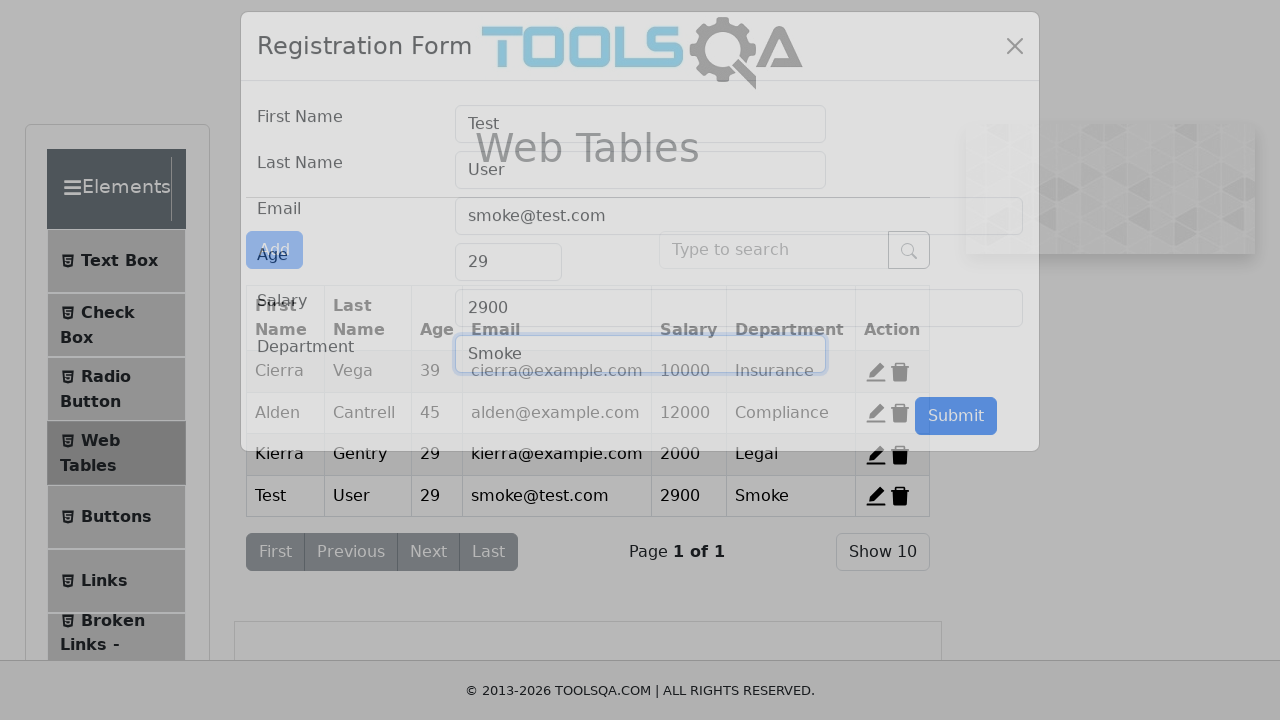

New record with email 'smoke@test.com' appeared in the web table
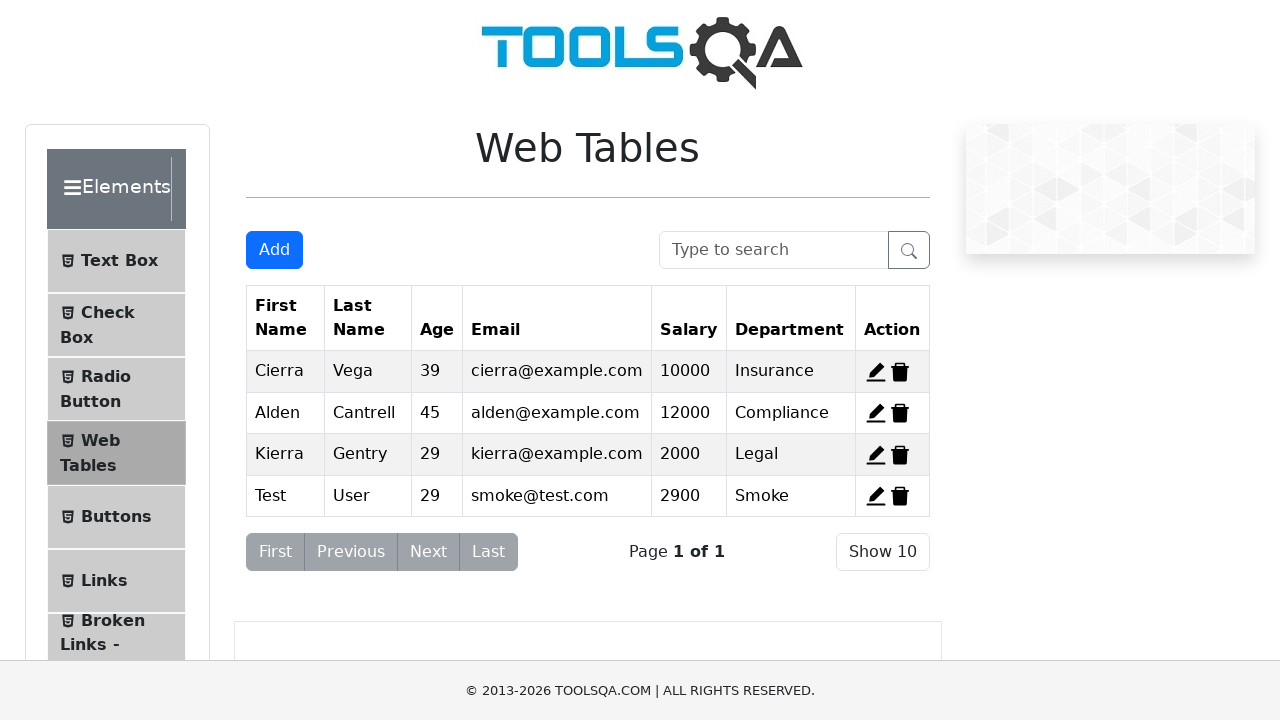

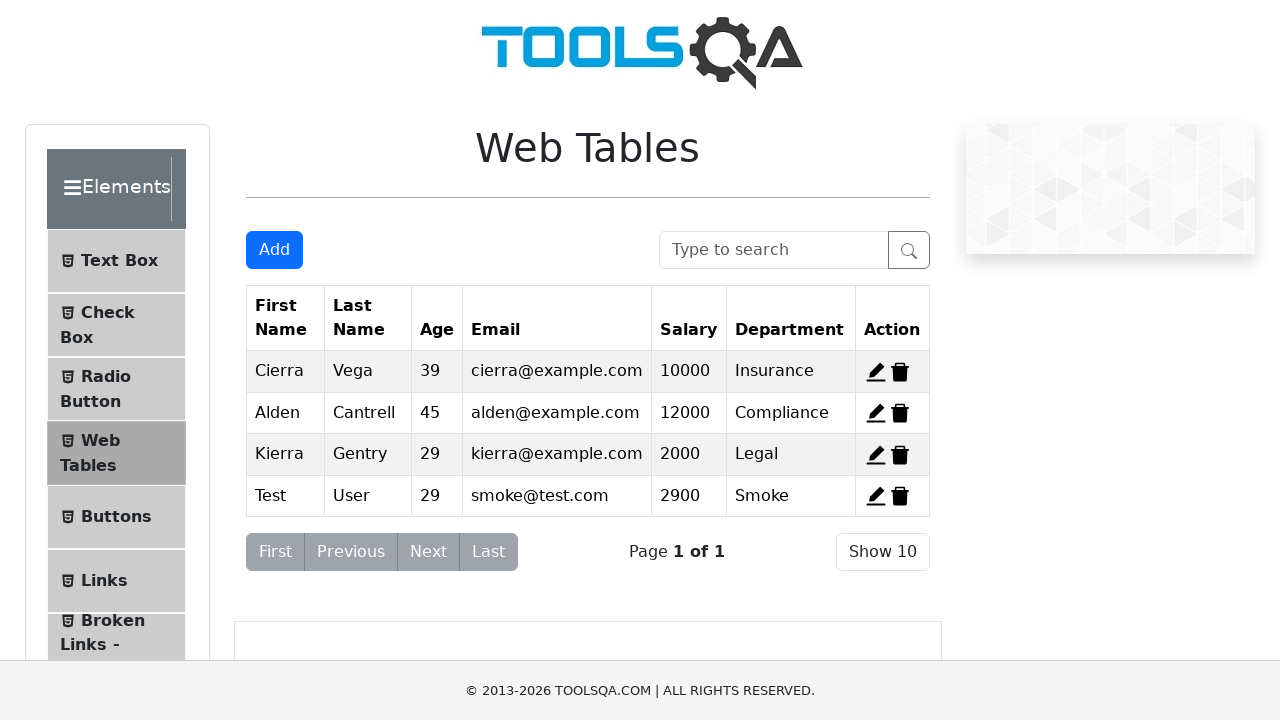